Verifies the state dropdown contains Texas as an option by selecting it

Starting URL: https://testcenter.techproeducation.com/index.php?page=dropdown

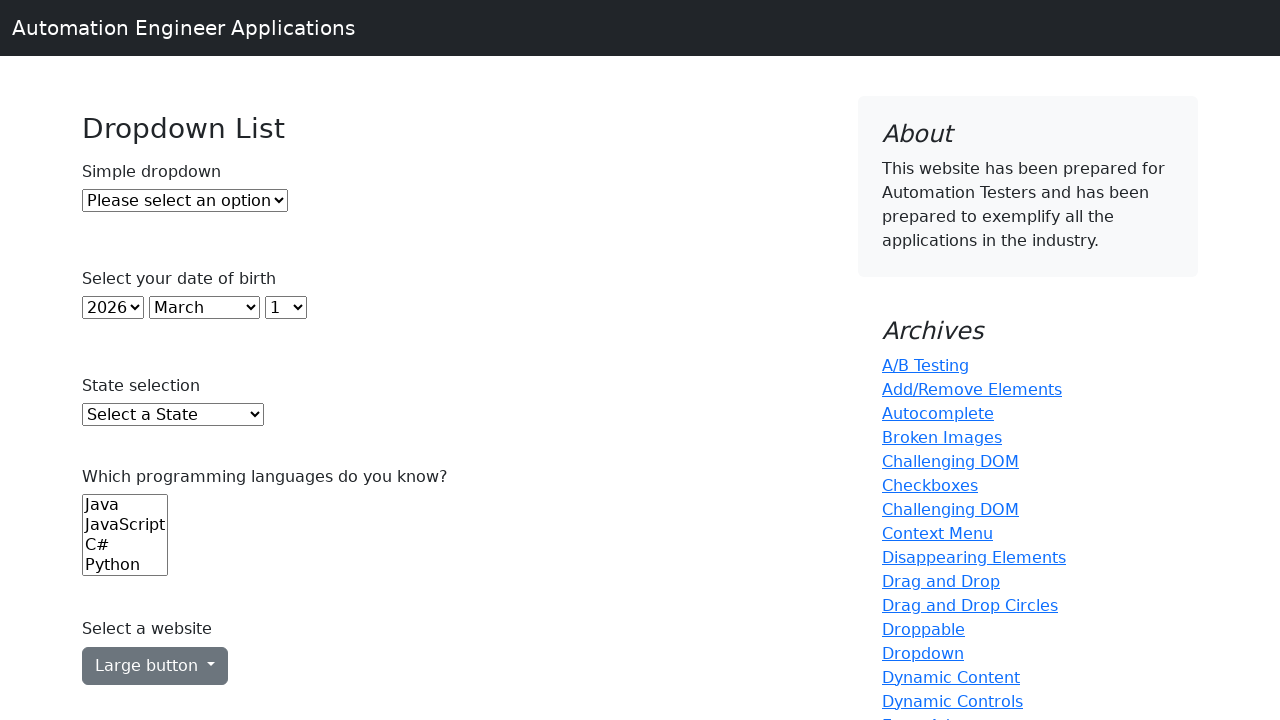

State dropdown selector loaded
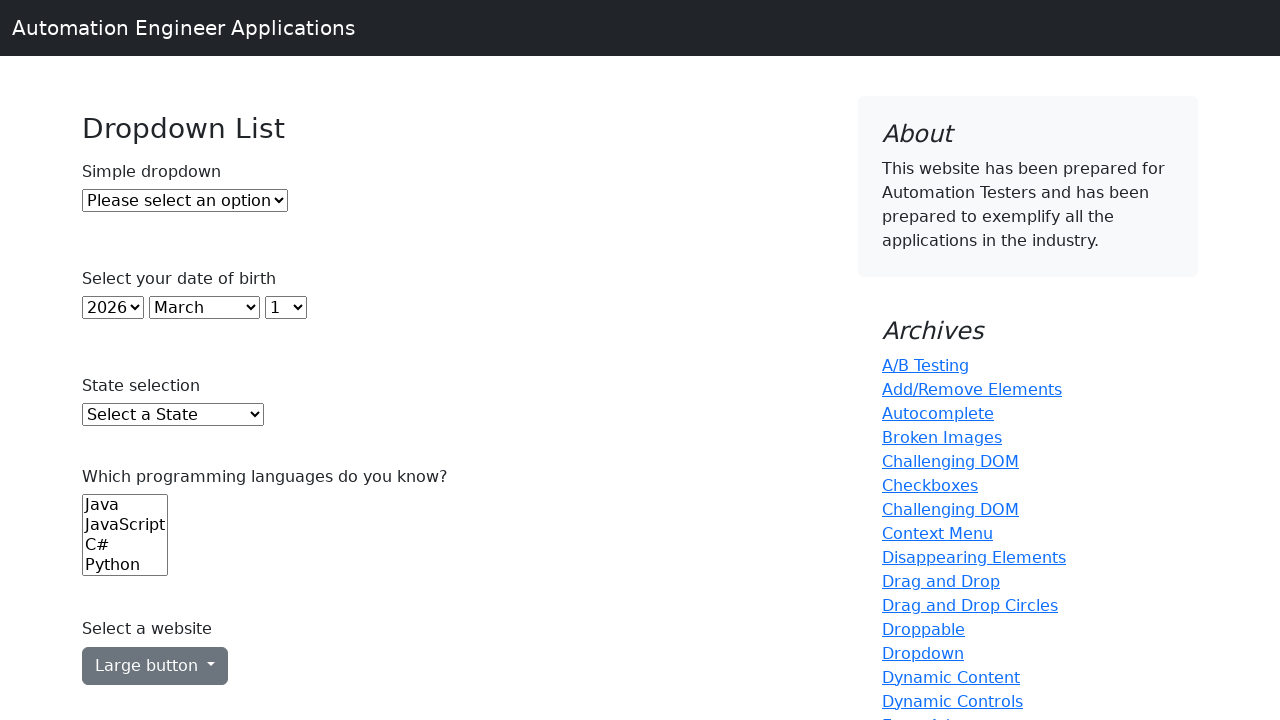

Selected Texas from state dropdown on #state
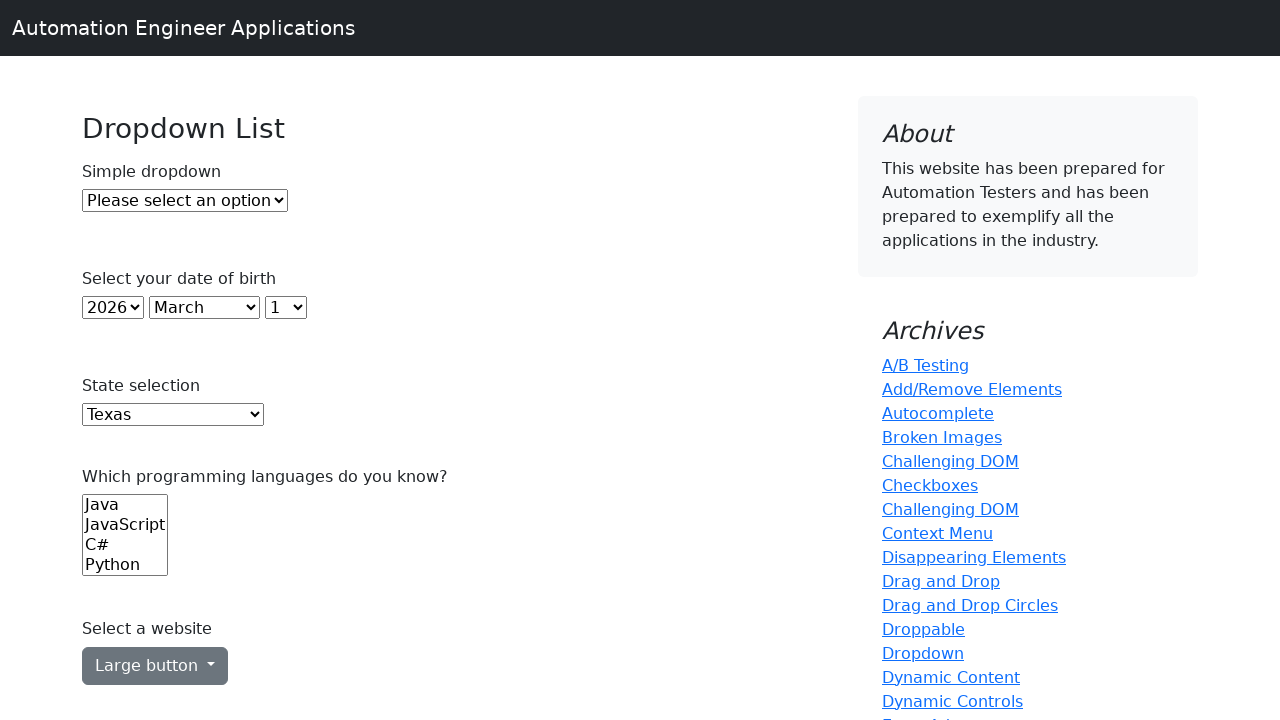

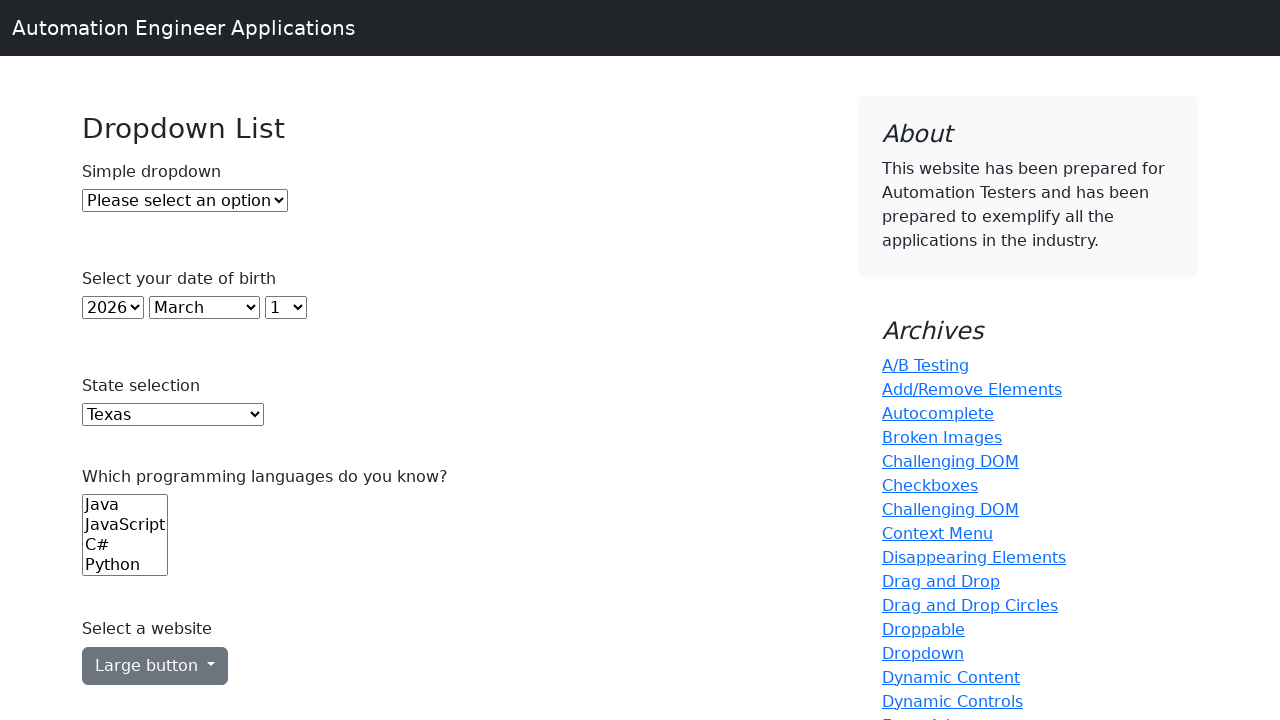